Tests dropdown selection by navigating to the Dropdown page and selecting the first option, then selecting the second option.

Starting URL: https://the-internet.herokuapp.com/

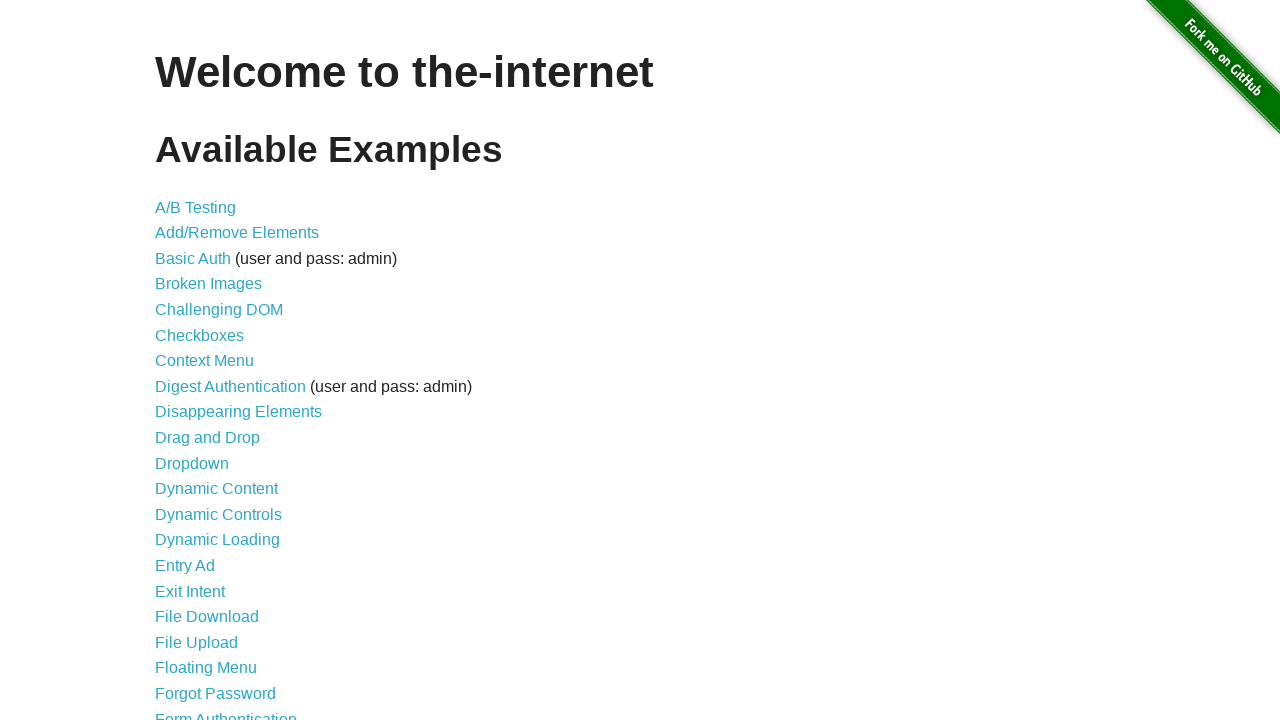

Clicked on Dropdown link to navigate to dropdown page at (192, 463) on xpath=//a[@href='/dropdown']
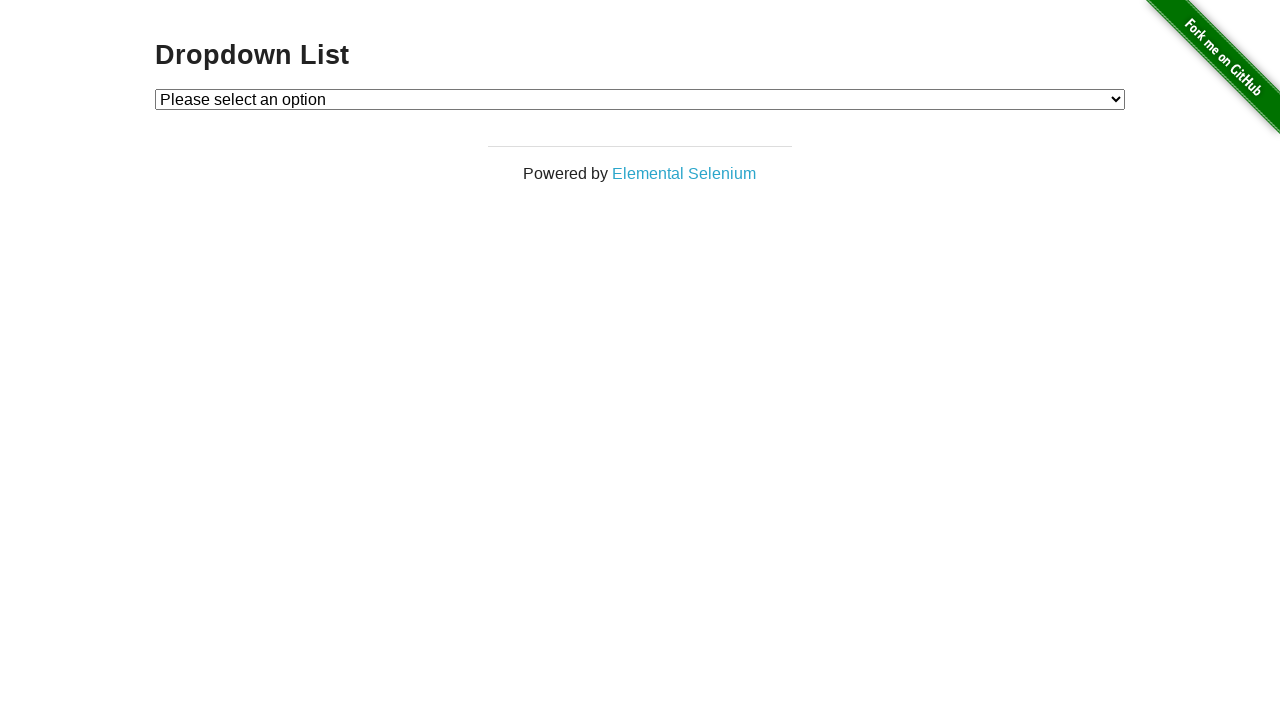

Dropdown page loaded successfully
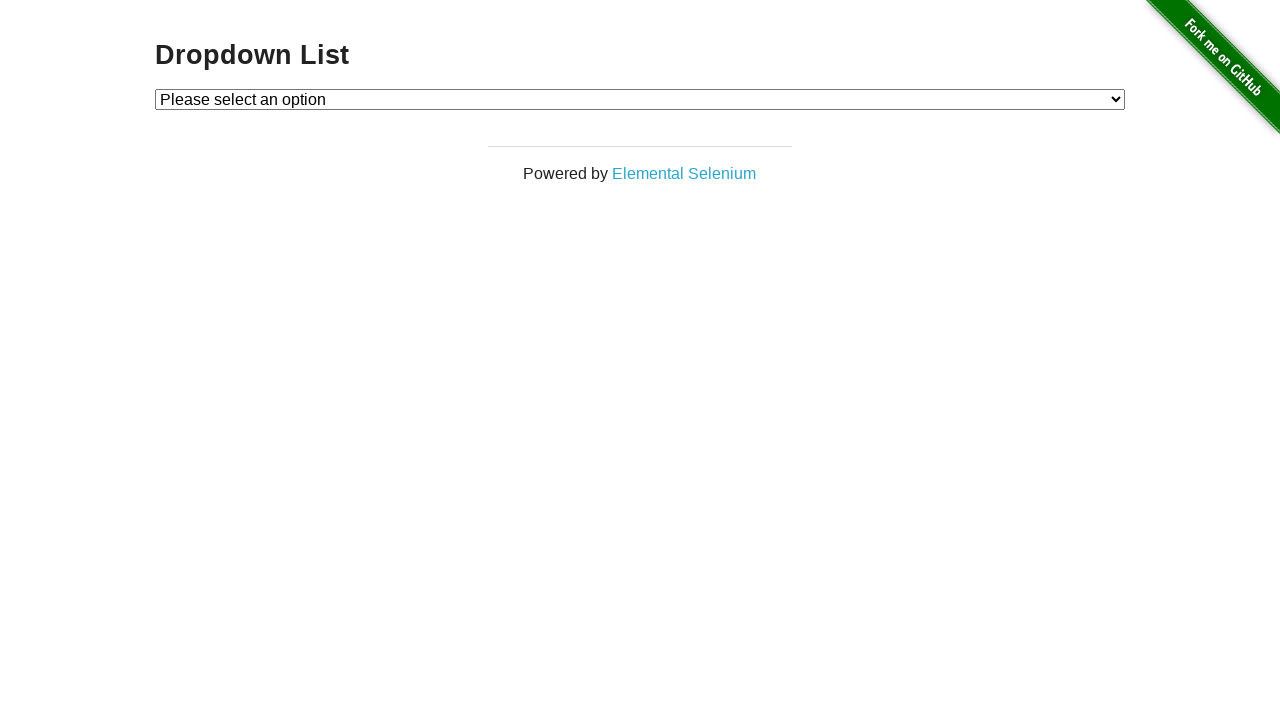

Selected first dropdown option (index 1) on select#dropdown
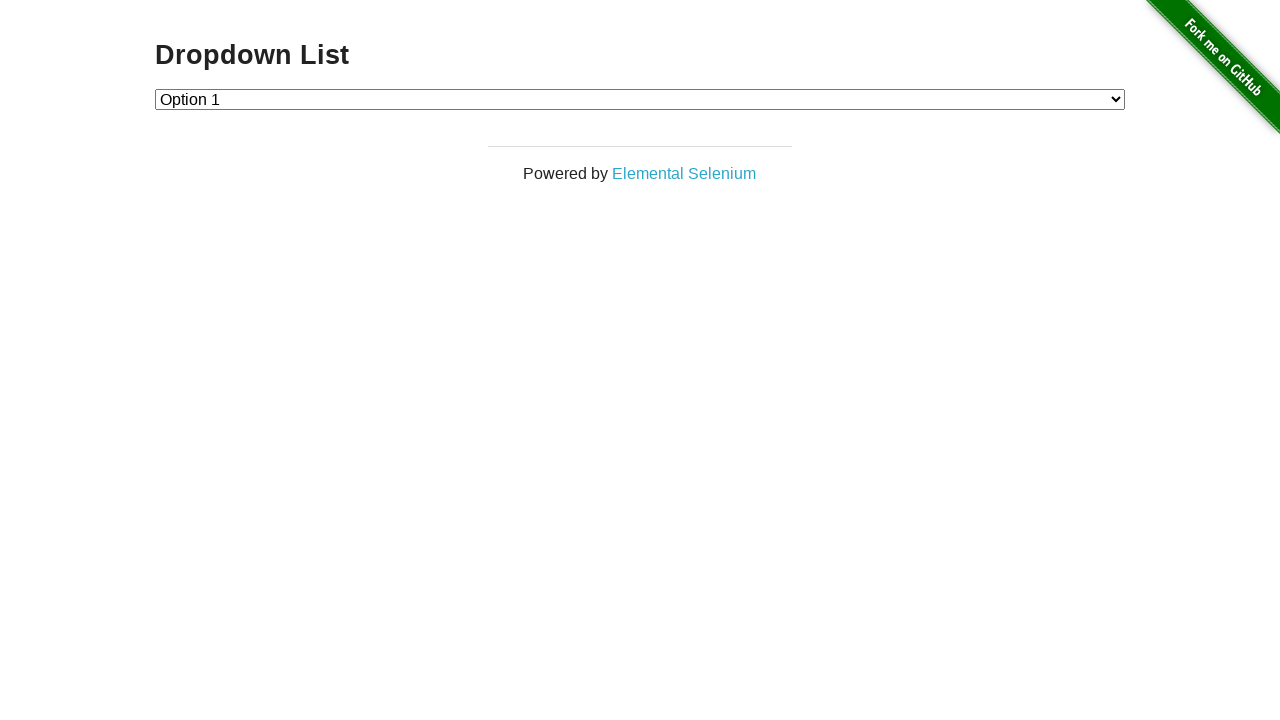

Selected second dropdown option (index 2) on select#dropdown
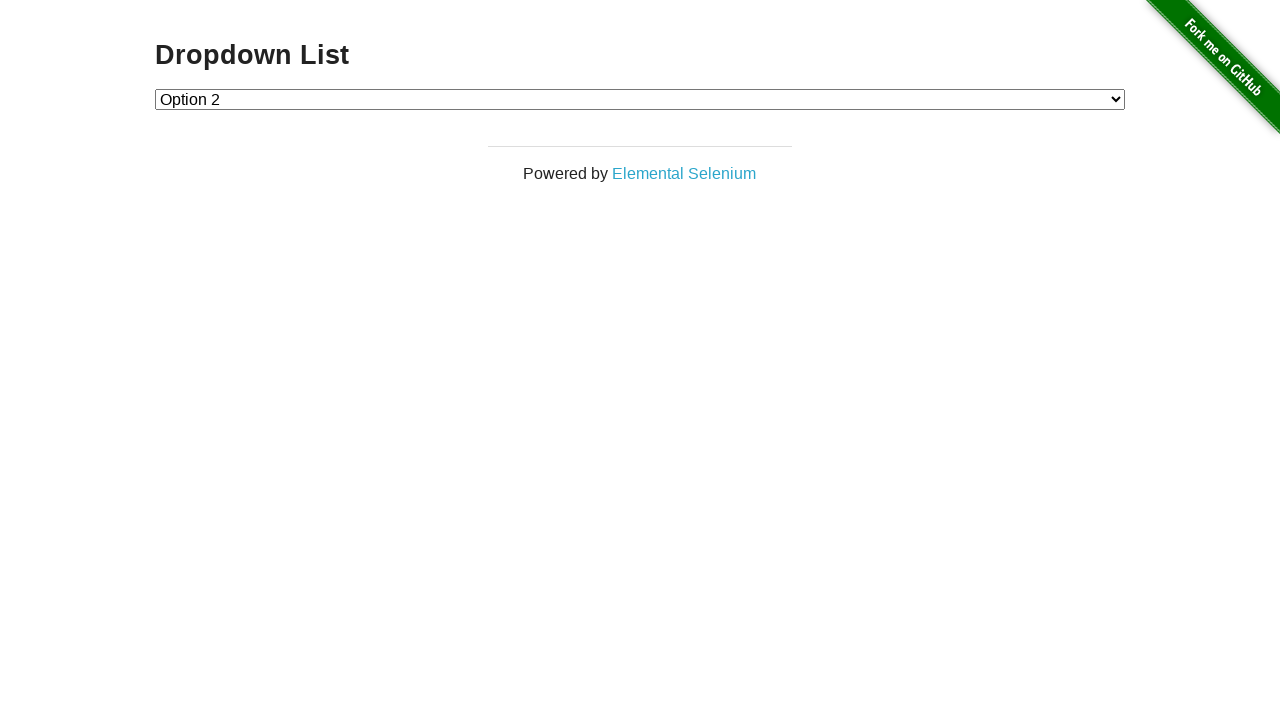

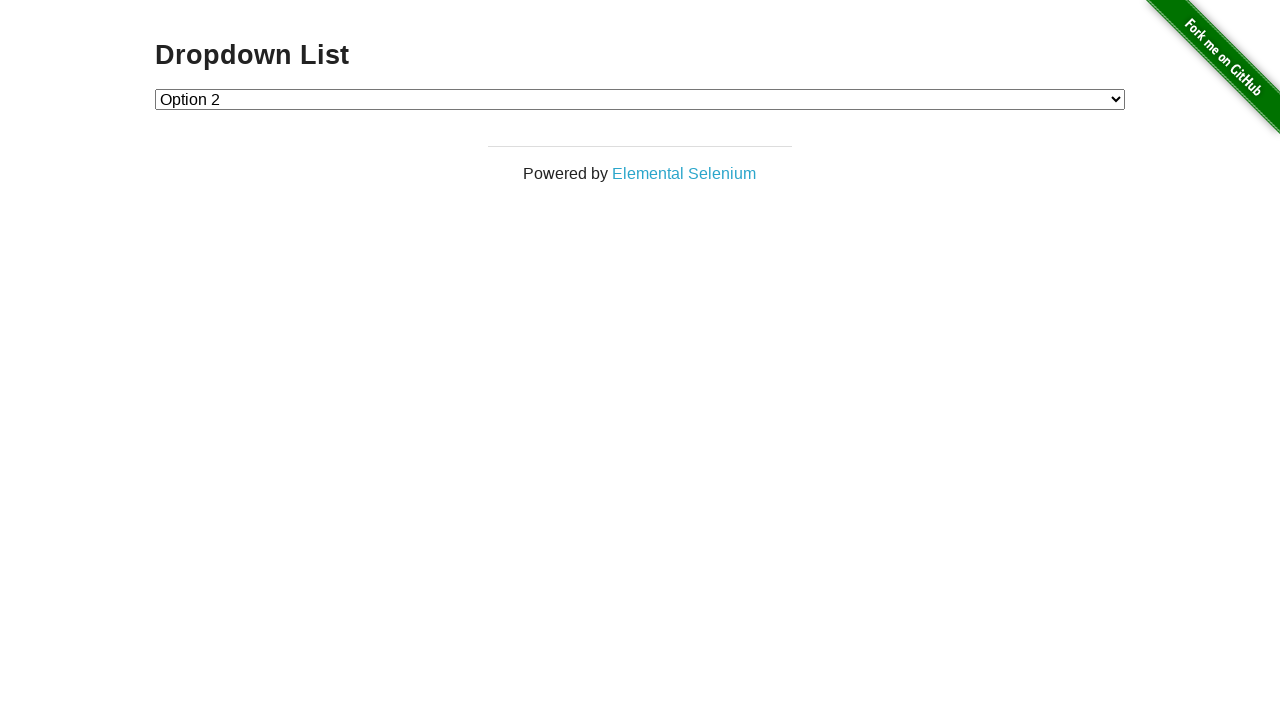